Tests form input functionality by filling in the first name field on an automation practice website

Starting URL: http://play2.automationcamp.ir/index.html

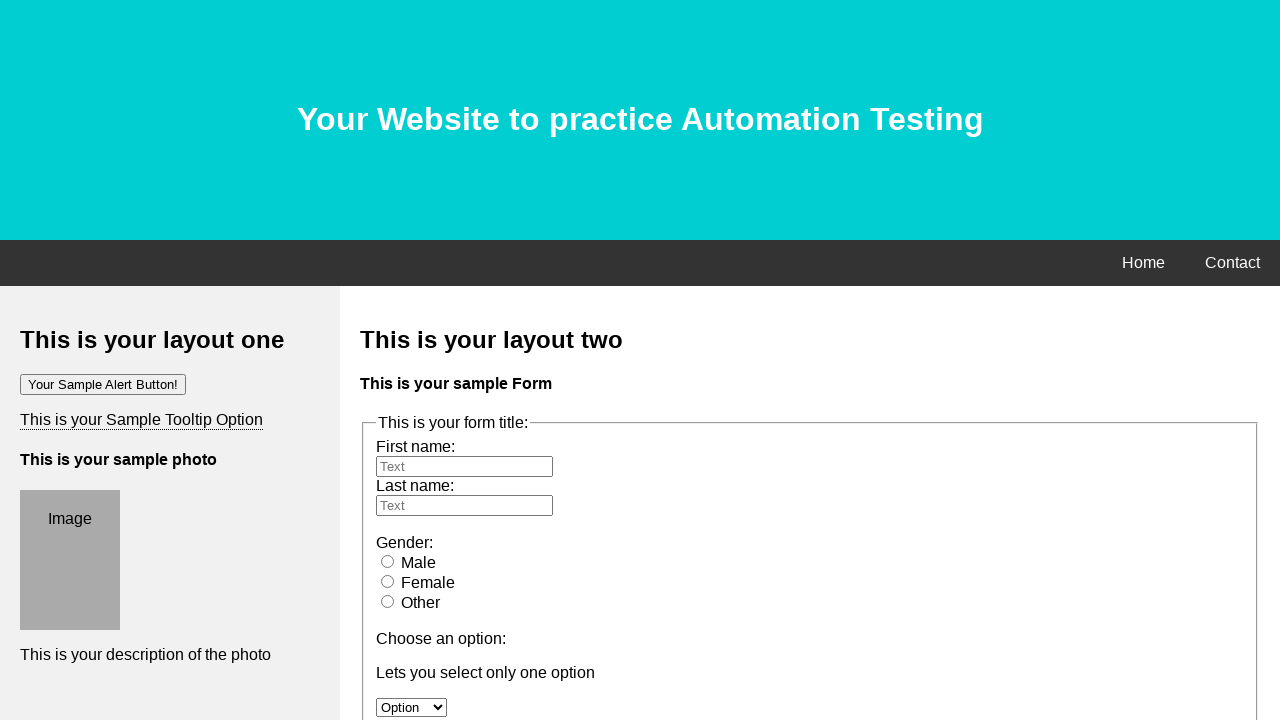

Filled first name field with 'AutomationCamp' on input#fname
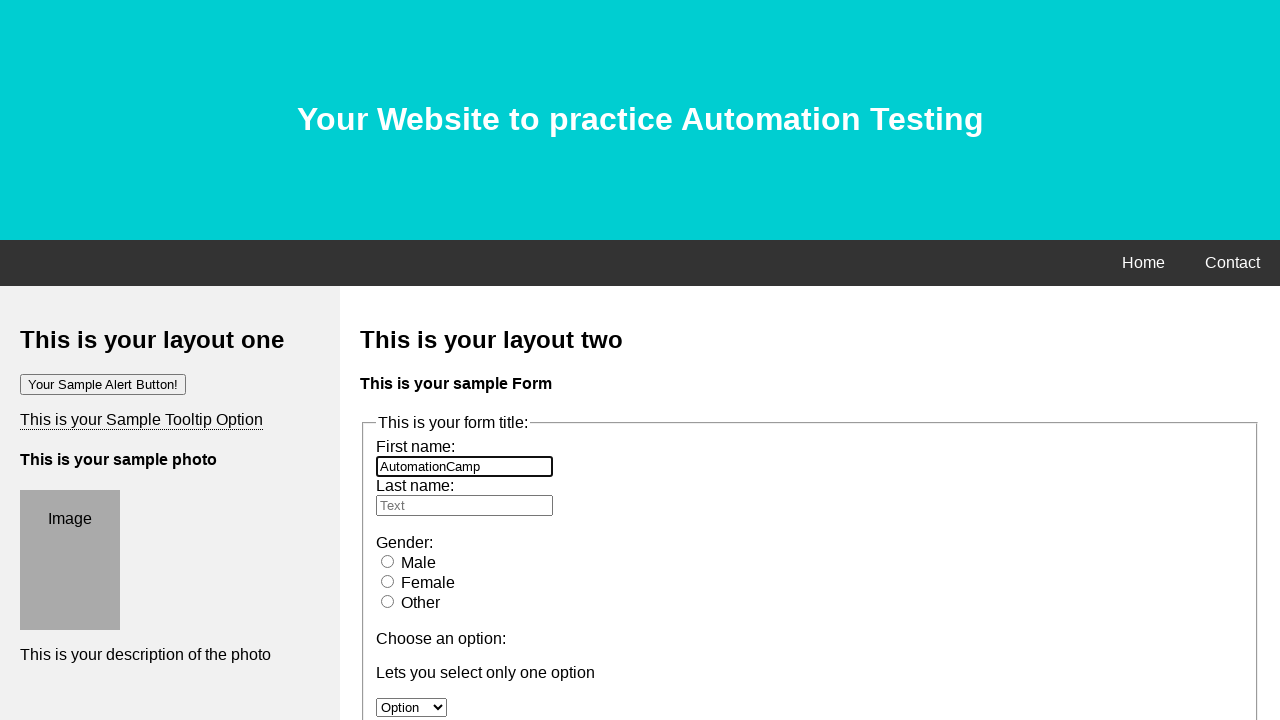

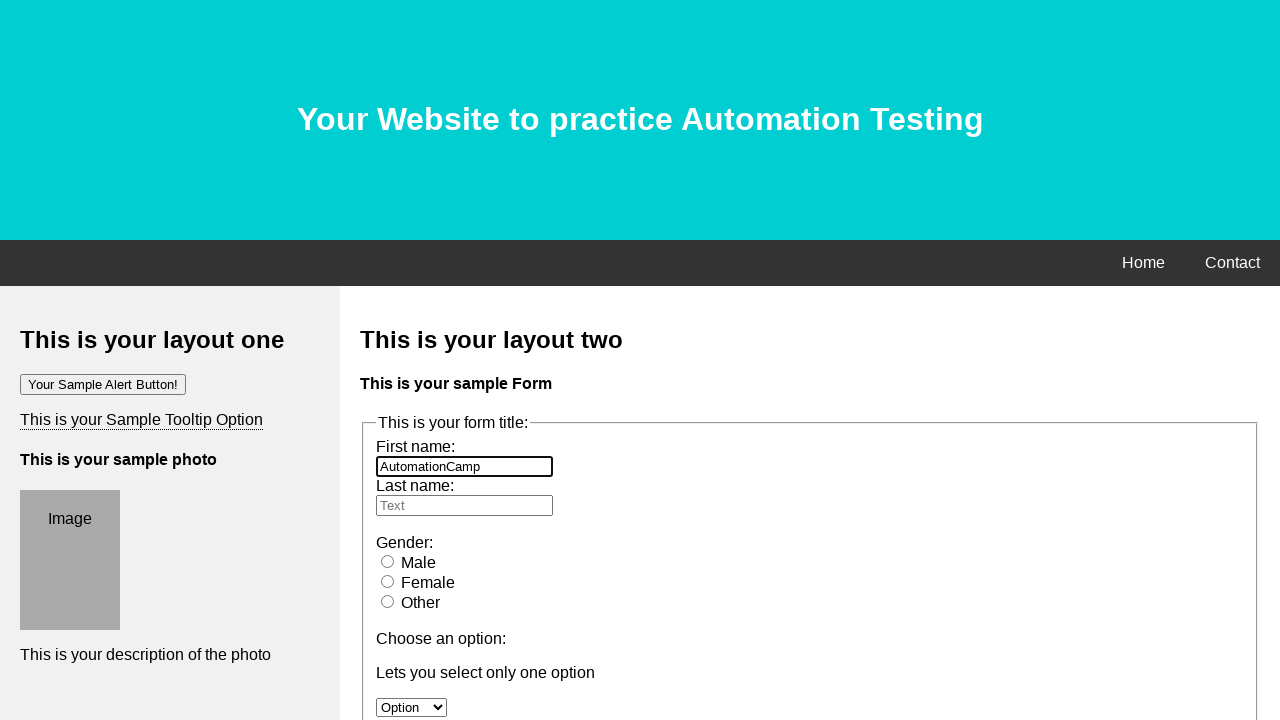